Automates submission of a Google Form with pre-filled student health check data including temperature readings and personal information

Starting URL: https://docs.google.com/forms/d/e/1FAIpQLSc0QOFKz0DnOO9Wx9LPX3rs3mNghKRIftLC6SNgalsTJyAF7g/viewform?usp=pp_url&entry.1718818793=8234&entry.1486711776=%E4%BD%90%E8%97%A4%E8%8A%B1%E5%AD%90&entry.171685049=2%E5%B9%B4B%E7%B5%84&entry.1138618080=%E7%BE%8E%E8%A1%93%E9%83%A8&entry.309239632=%E6%B8%8B%E8%B0%B7%E9%A7%85&entry.309239632=%E6%96%B0%E5%AE%BF%E9%A7%85&entry.426177823=36.3&entry.1537097308=36.5

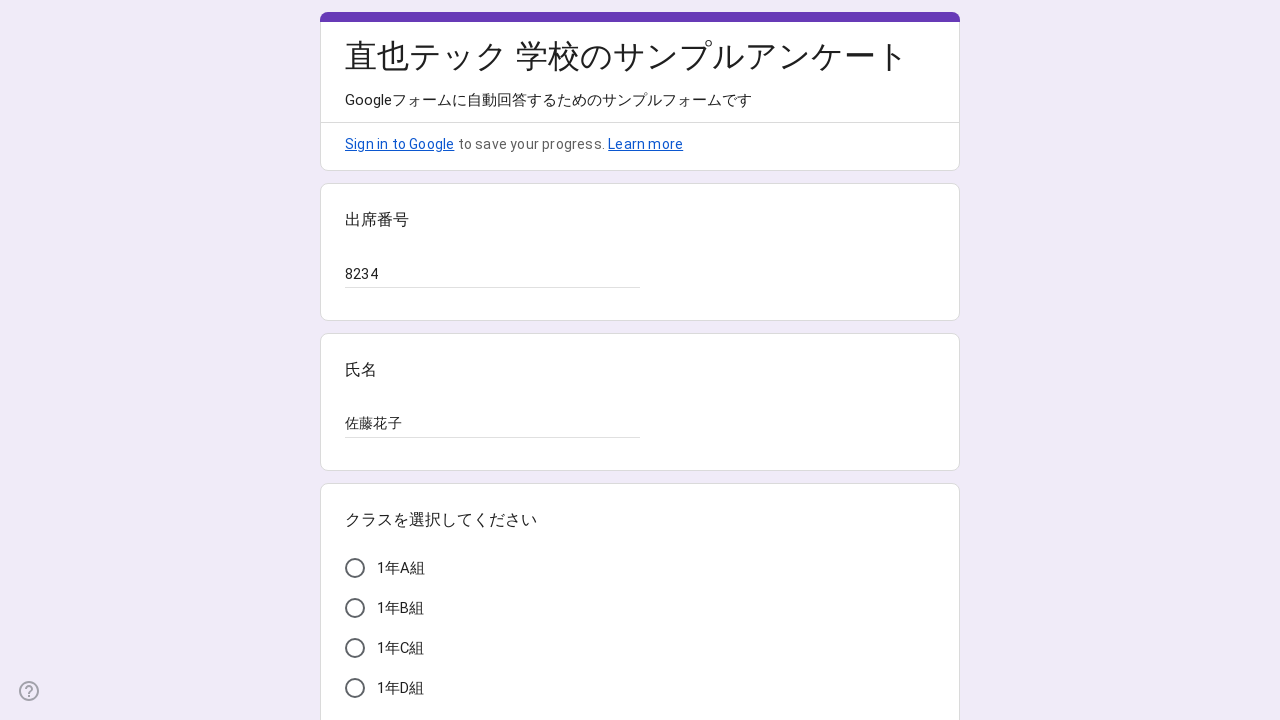

Scrolled to bottom of form to reveal submit button
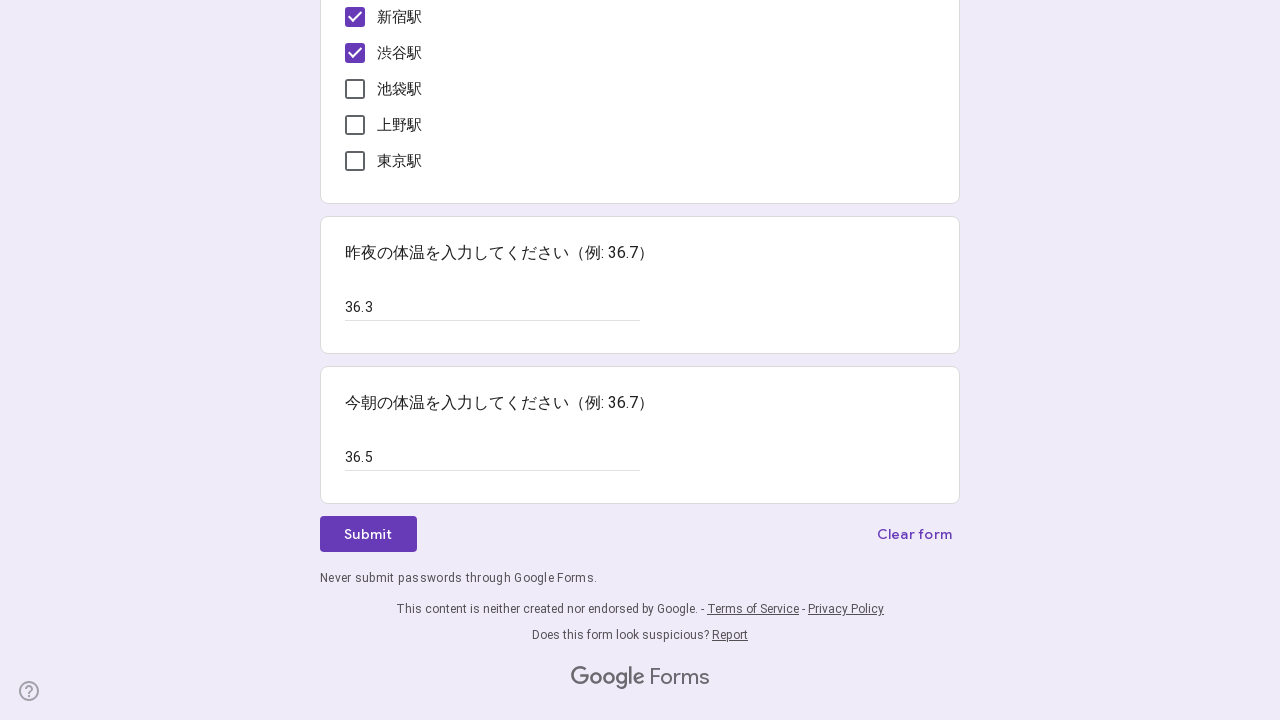

Waited 2 seconds for form to be ready
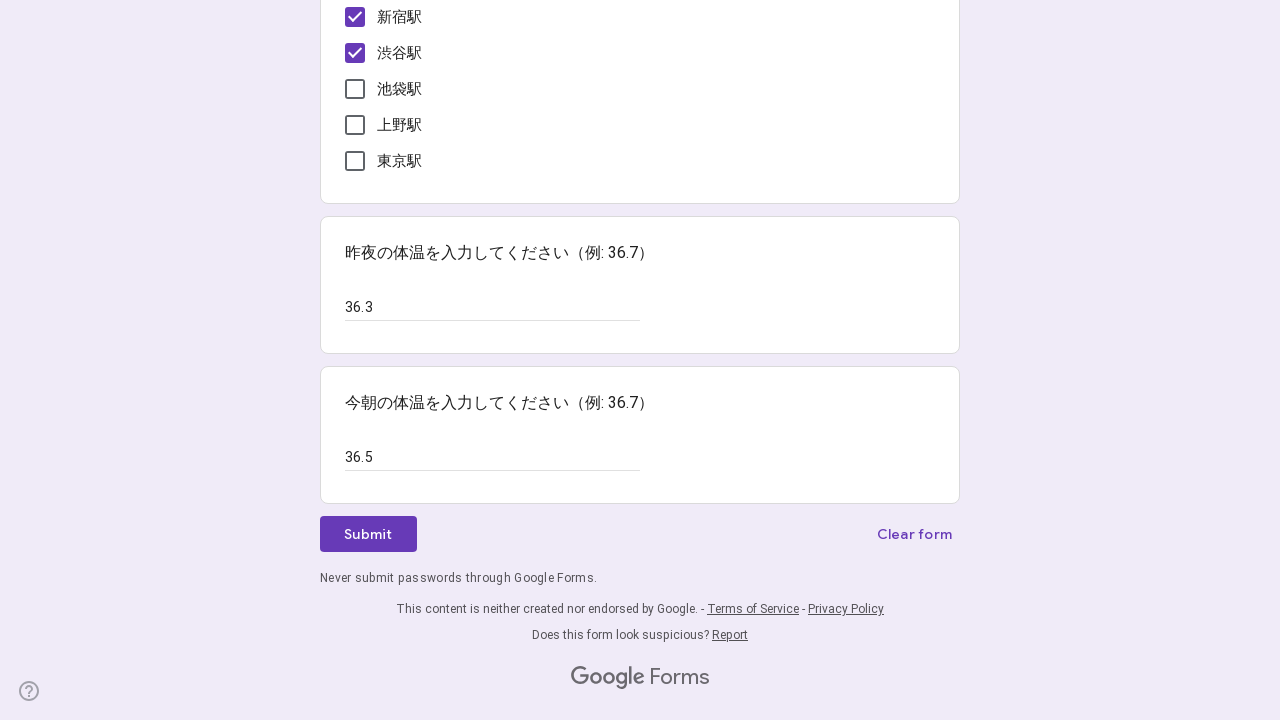

Clicked the form submit button at (368, 534) on .VkkpIf
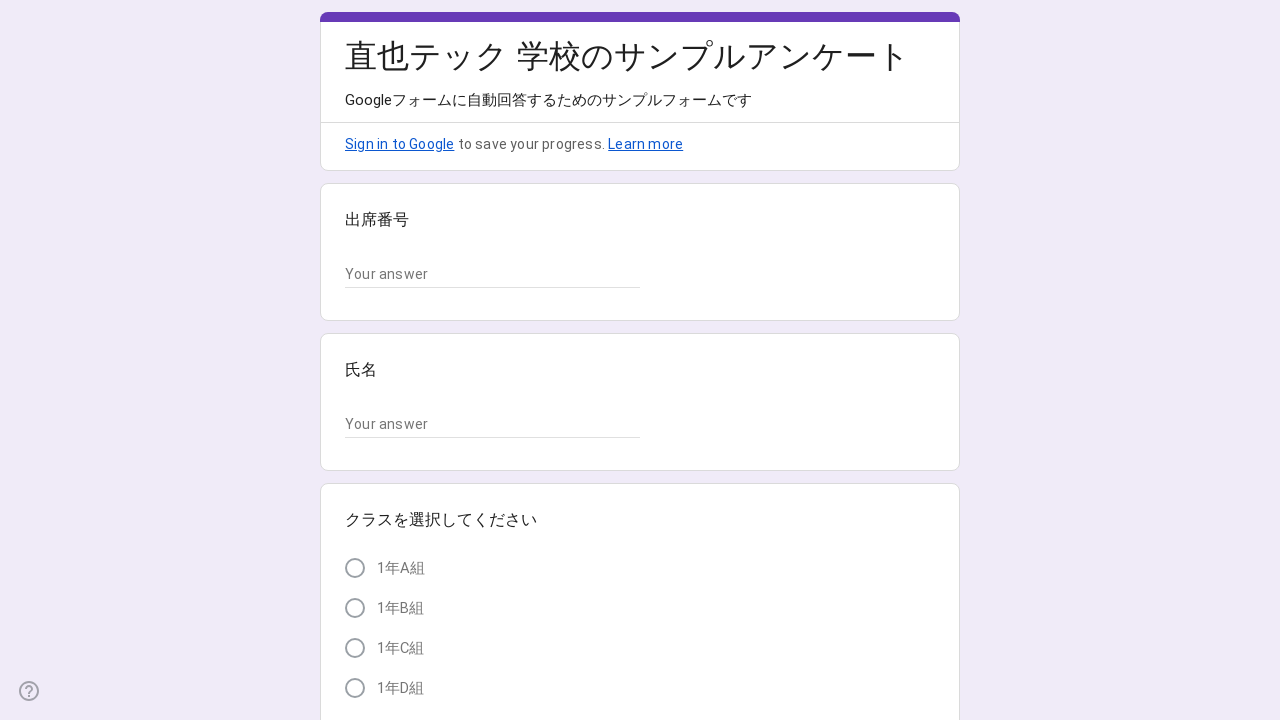

Waited 2 seconds for form submission to complete
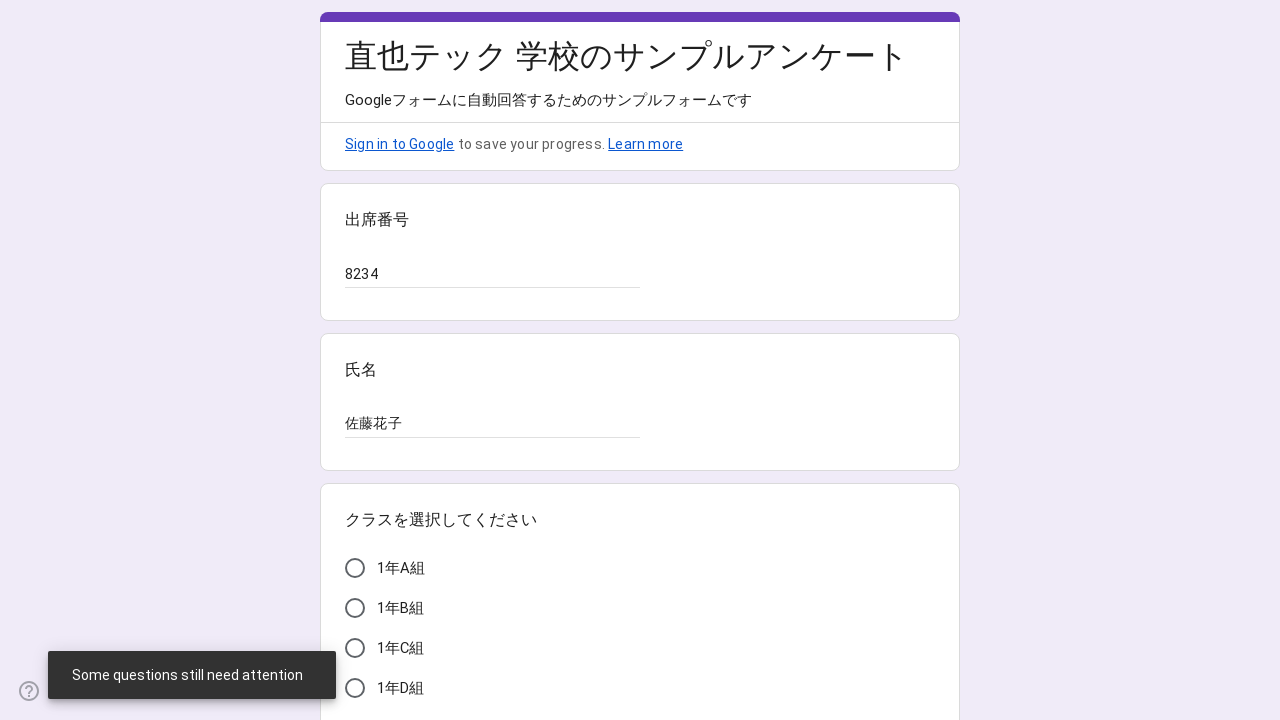

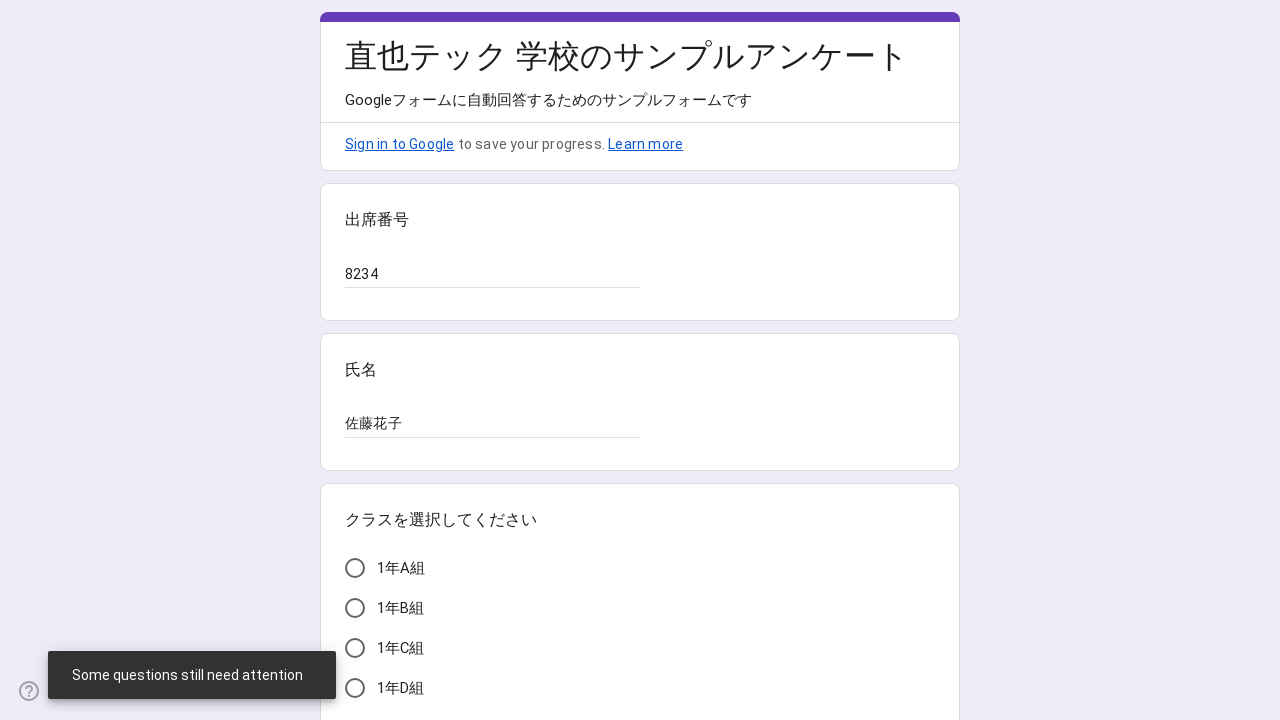